Navigates to carbon.now.sh with code snippet, clicks the Export button to download a PNG image of the code snippet.

Starting URL: https://carbon.now.sh/?l=auto&code=print%28%22Hello%20World%22%29

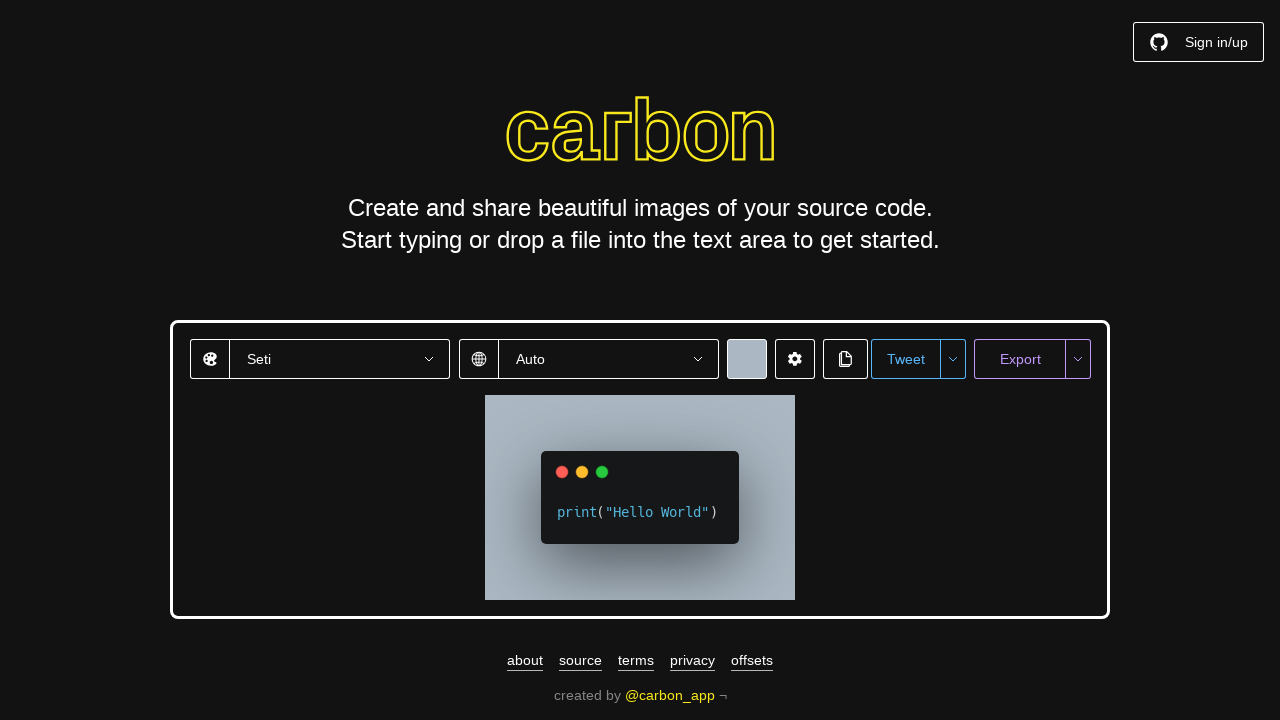

Waited for page to fully load with networkidle state
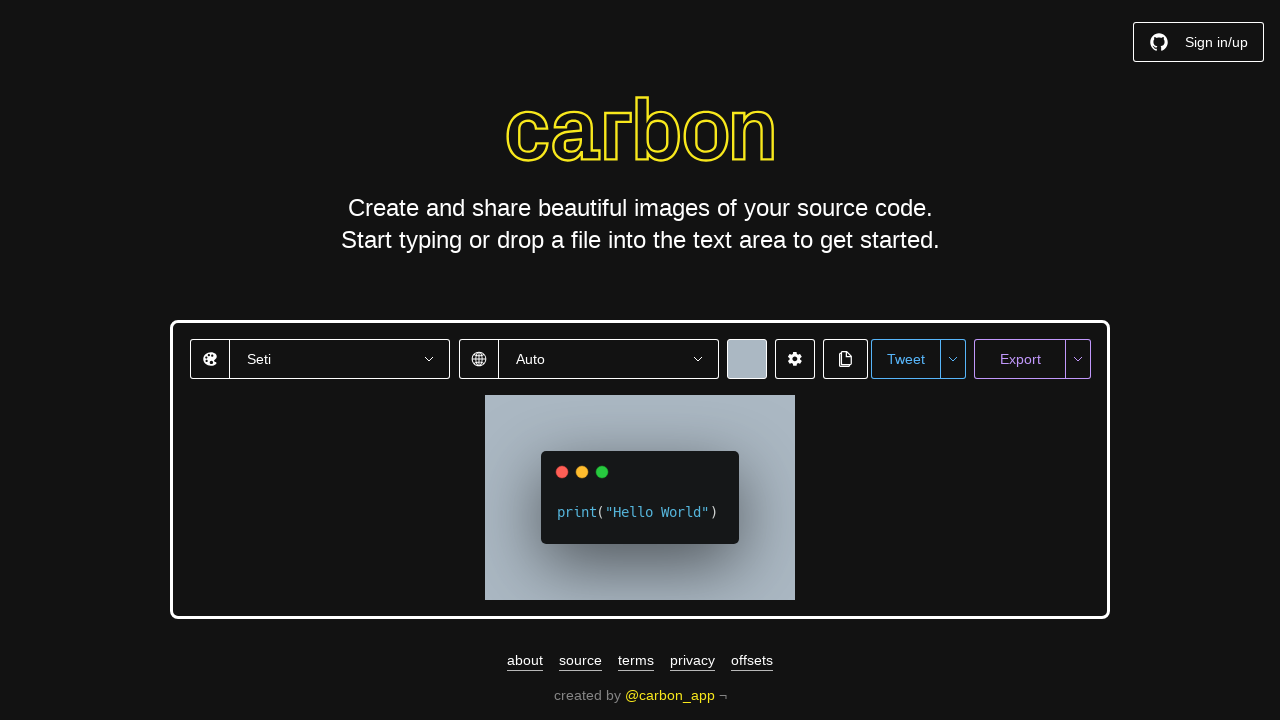

Clicked the Export button to download PNG image of code snippet at (1020, 359) on xpath=//button[contains(text(),'Export')]
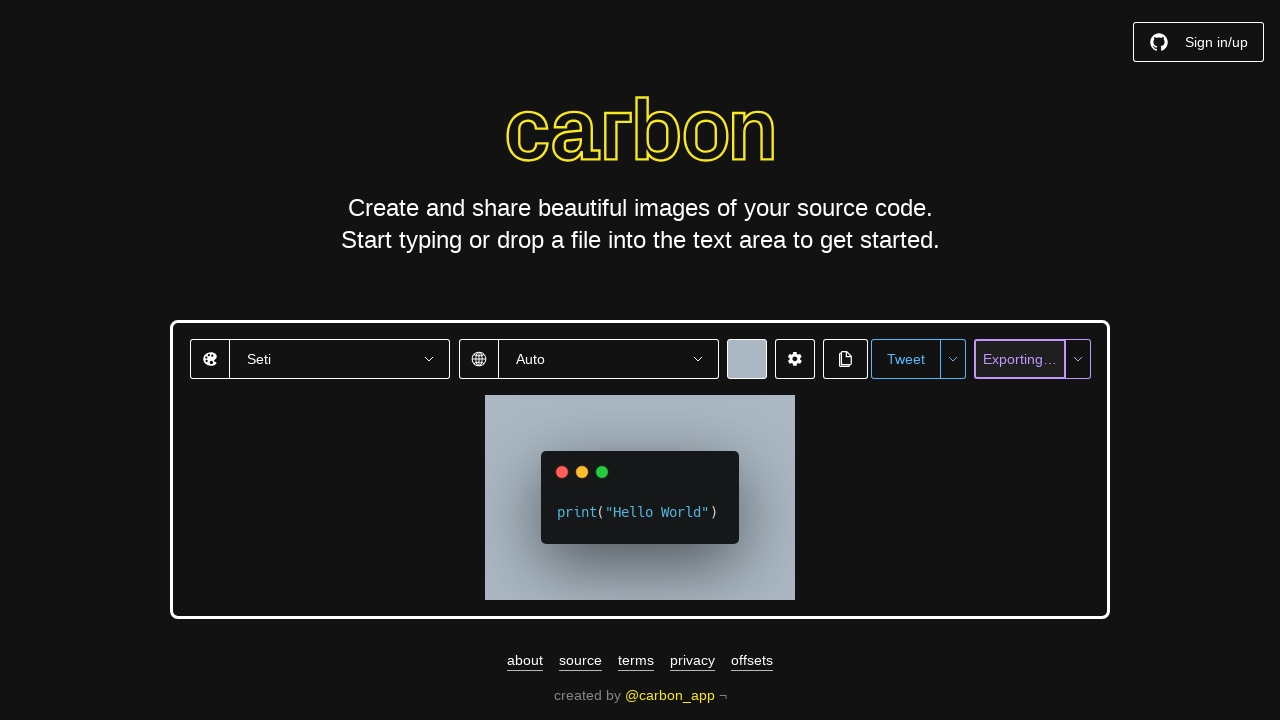

Waited for download to start
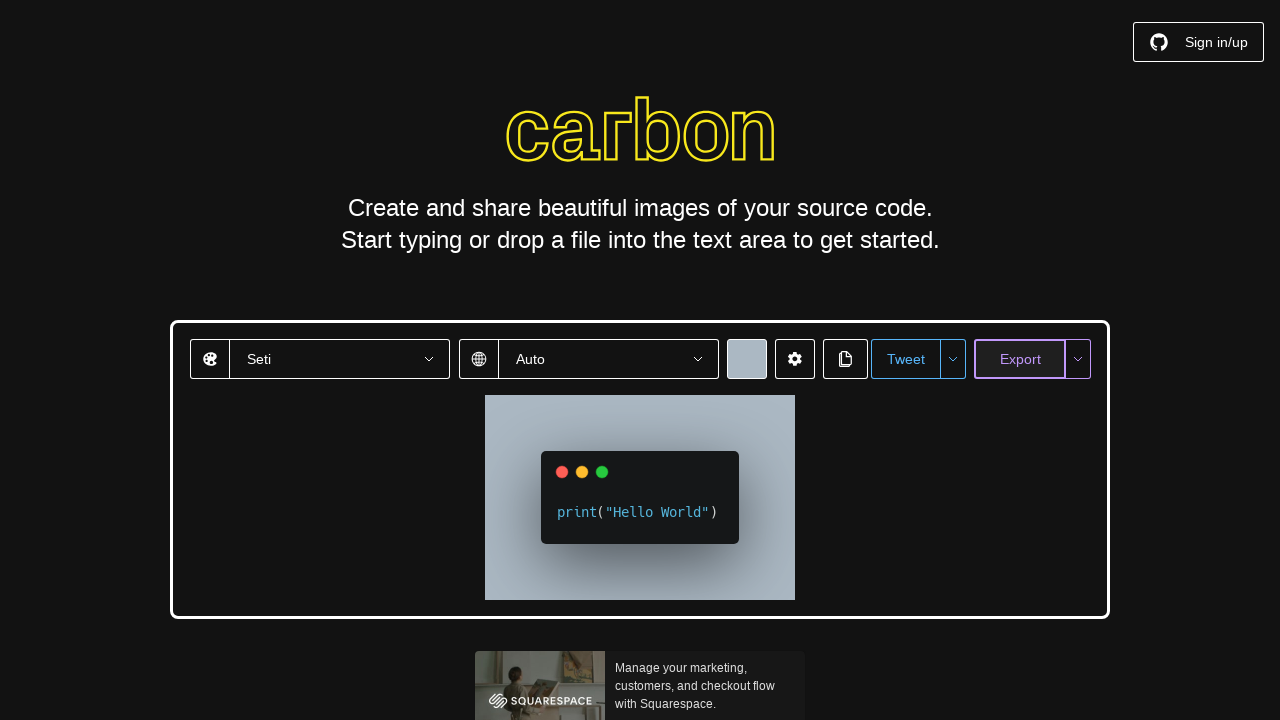

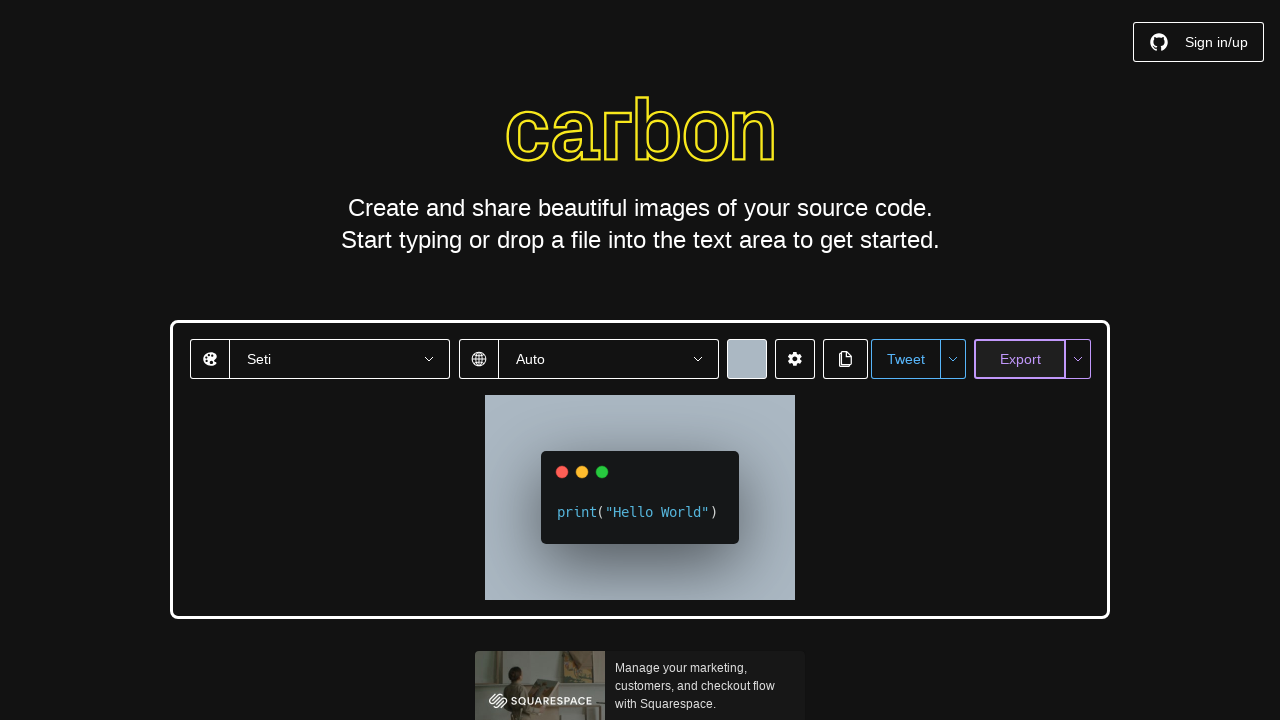